Tests multiple window handling by clicking a link that opens a new window, switching to it, closing it, and returning to the original window

Starting URL: https://the-internet.herokuapp.com/

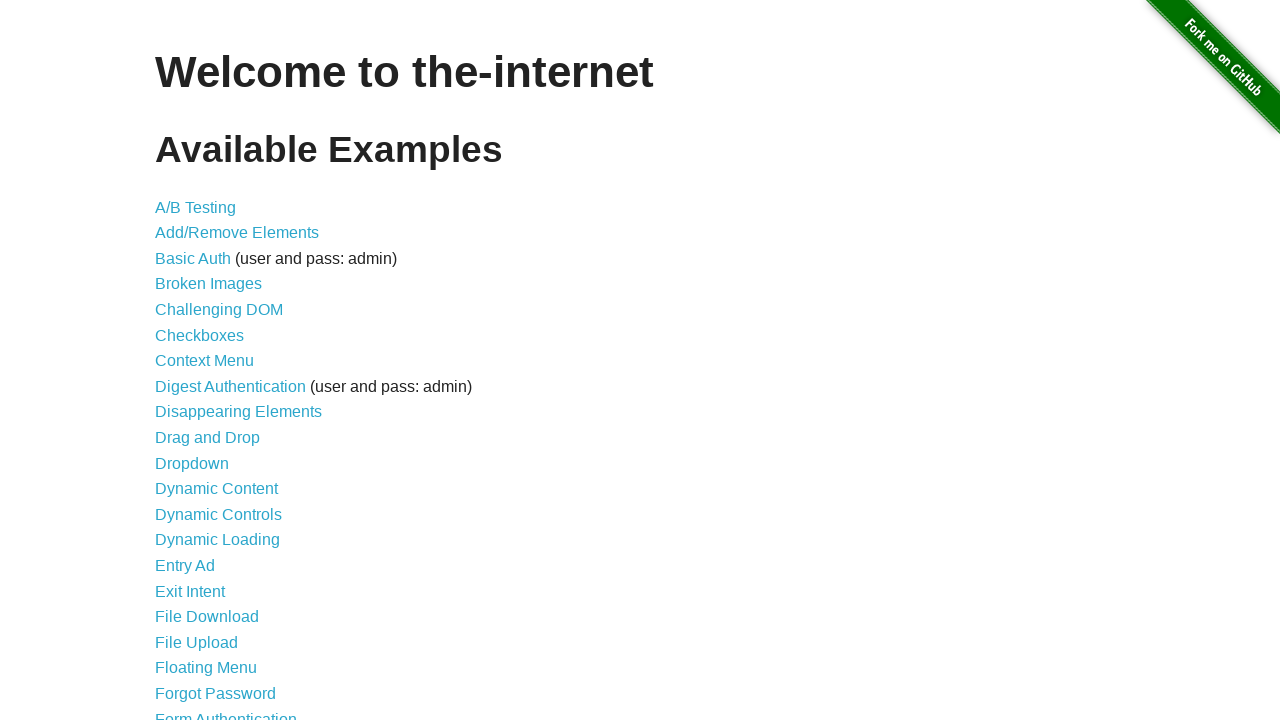

Clicked on 'Multiple Windows' link at (218, 369) on xpath=//a[normalize-space()='Multiple Windows']
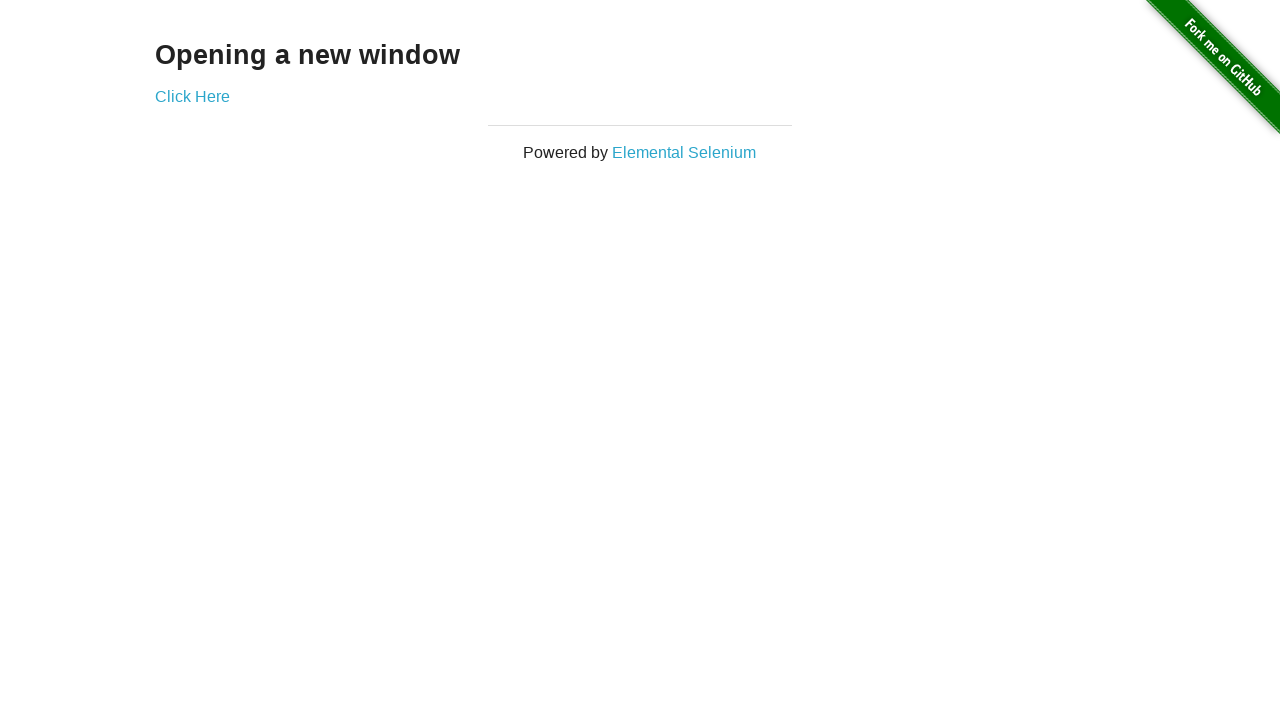

Clicked 'Click Here' link to open new window at (192, 96) on xpath=//a[normalize-space()='Click Here']
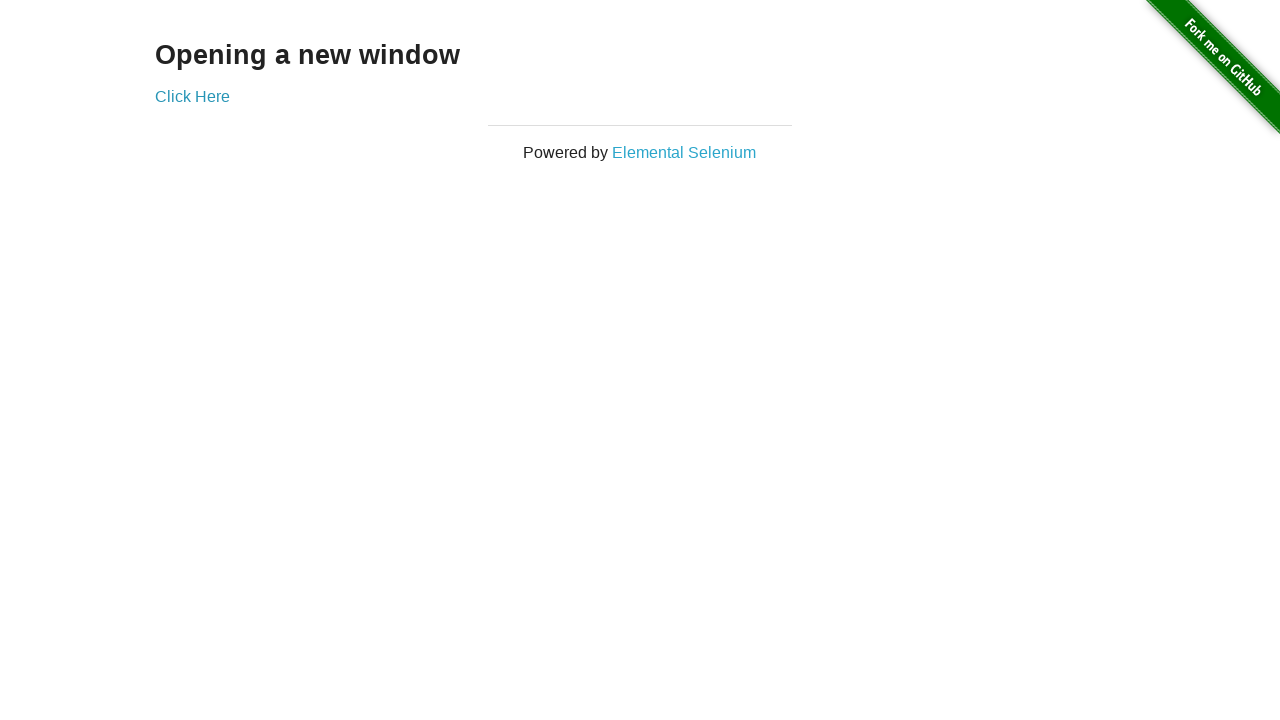

New window opened and captured
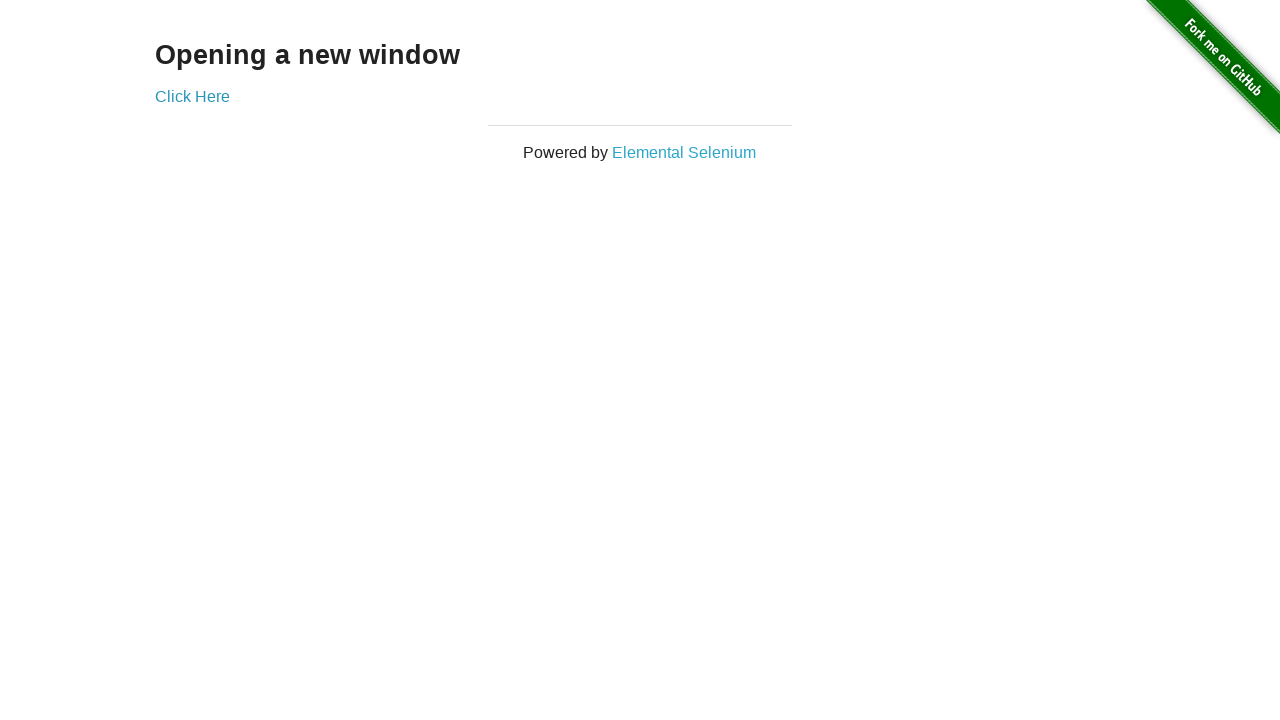

Closed the new window
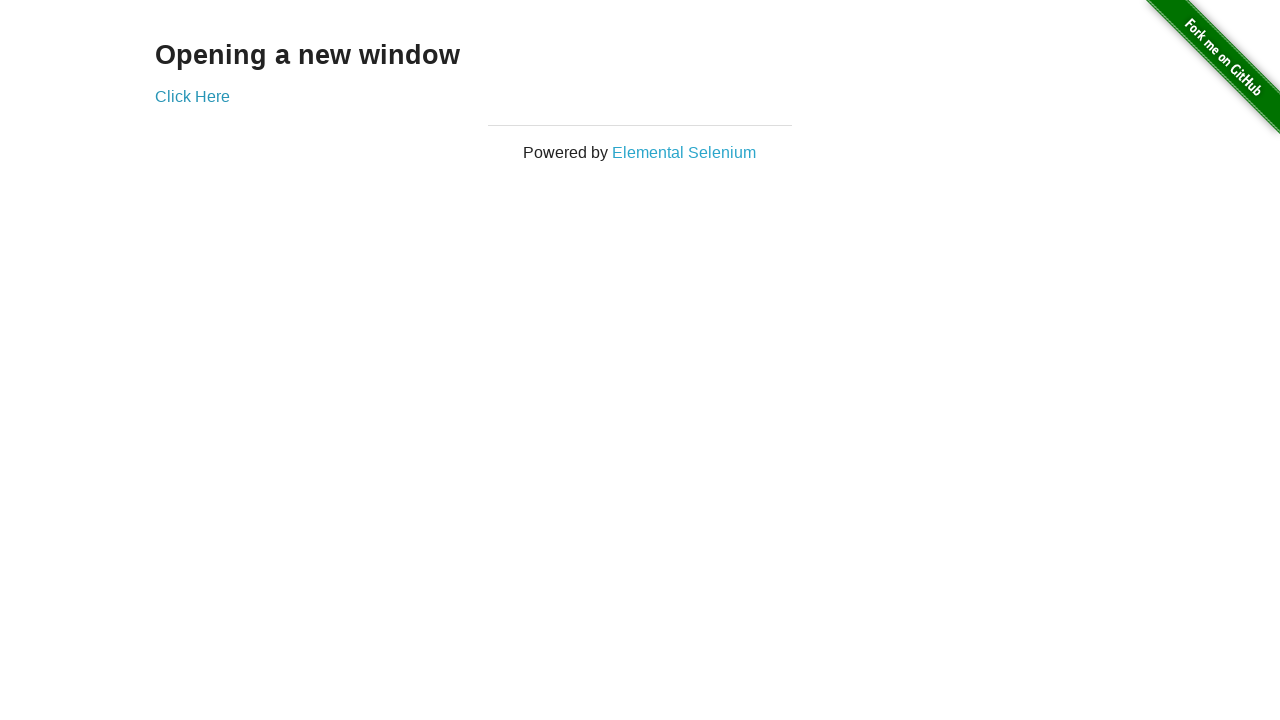

Returned focus to original window
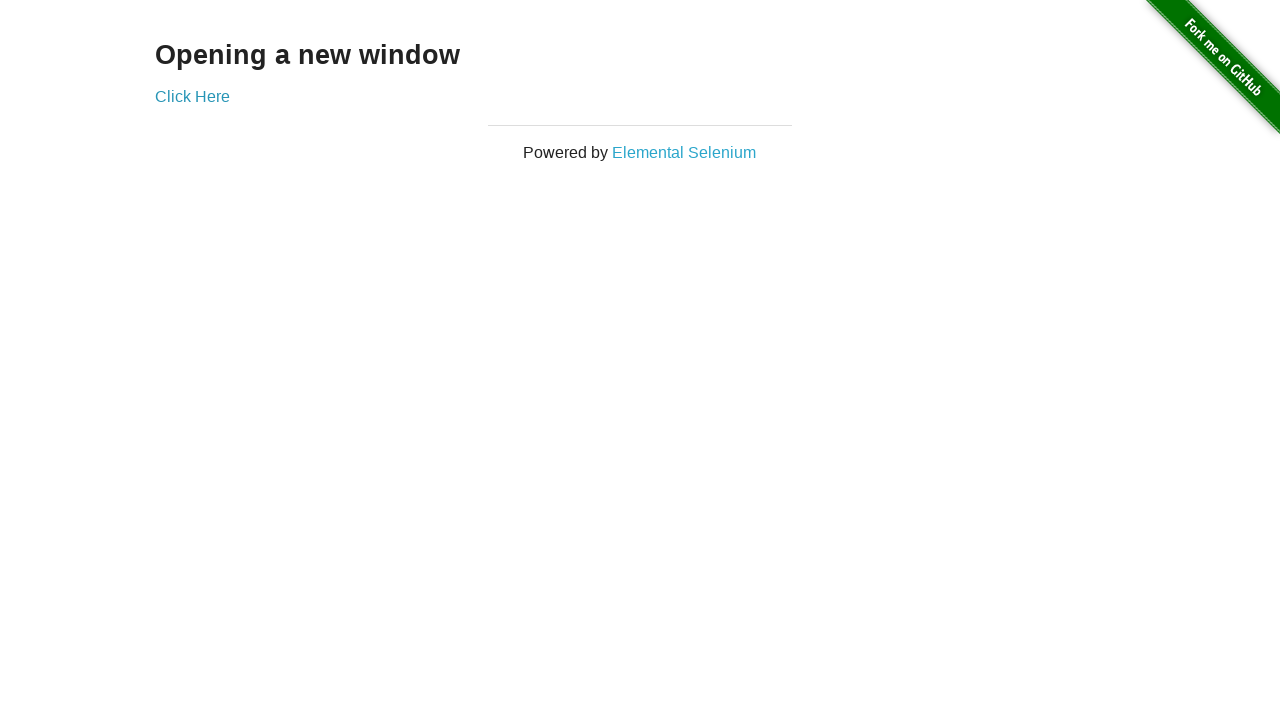

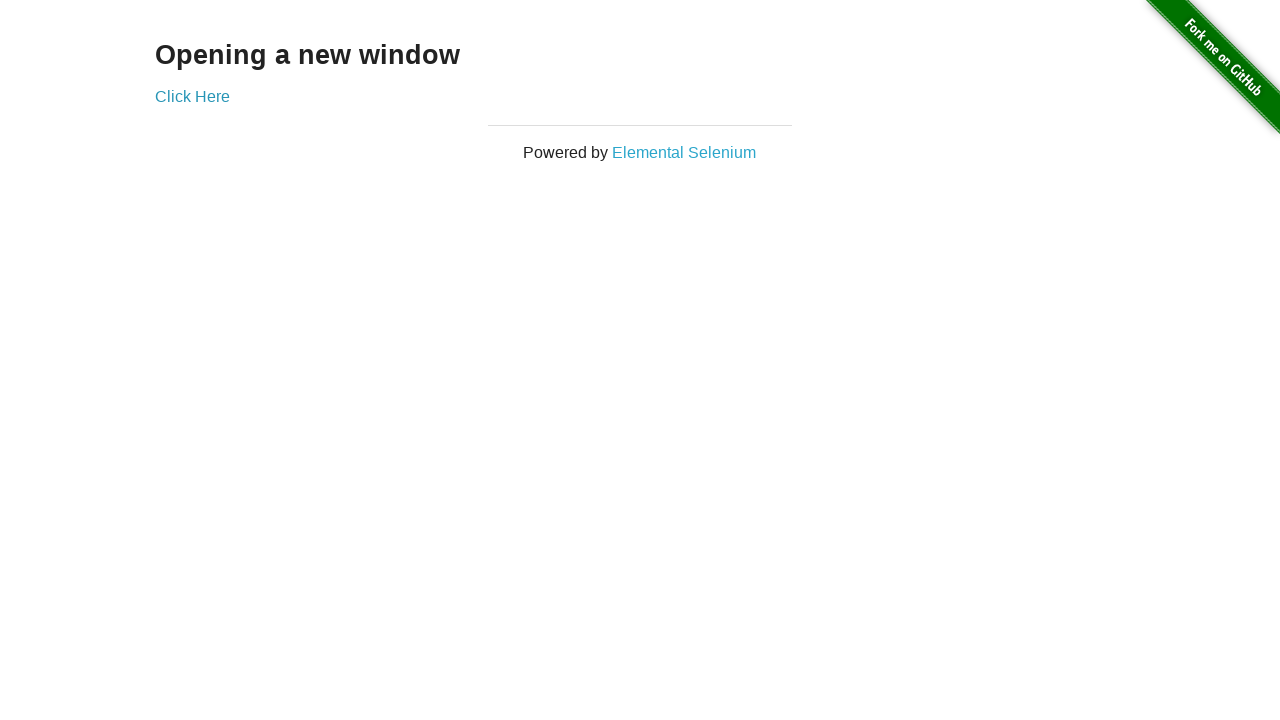